Tests JavaScript confirmation alert handling by clicking a button that triggers an alert, then accepting the alert dialog.

Starting URL: http://www.tizag.com/javascriptT/javascriptalert.php

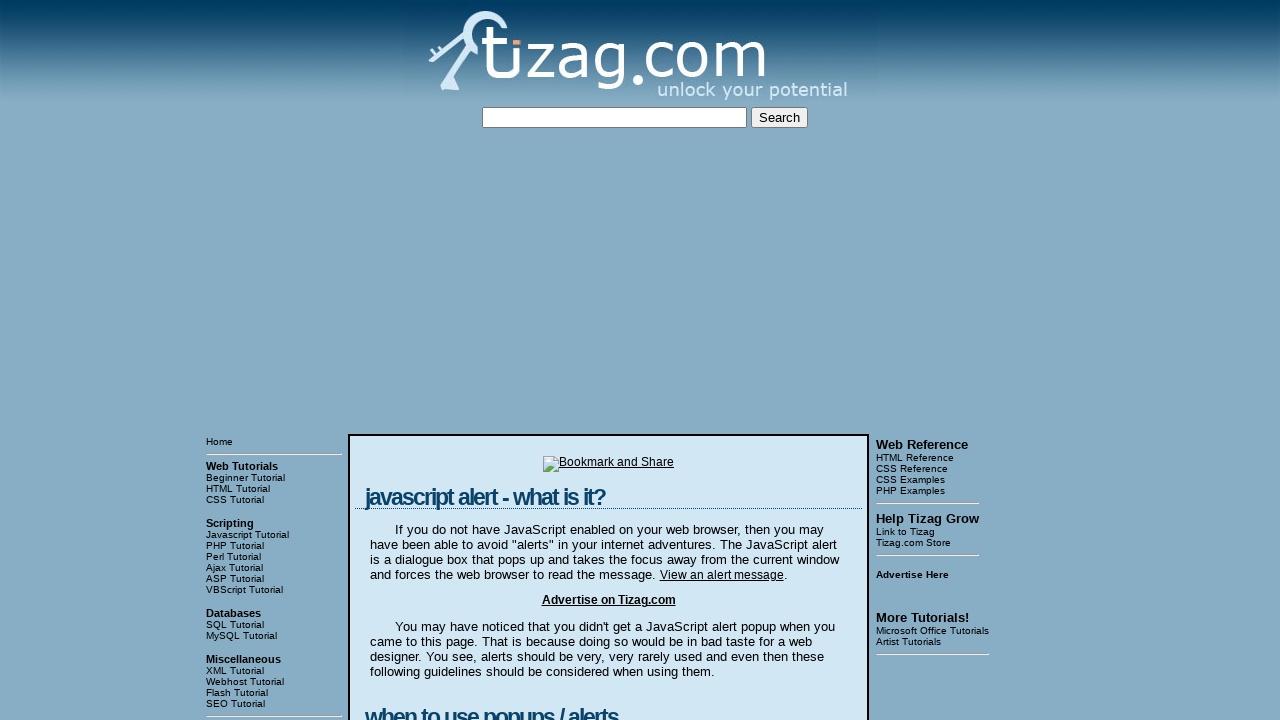

Clicked the Confirmation Alert button at (428, 361) on input[value='Confirmation Alert']
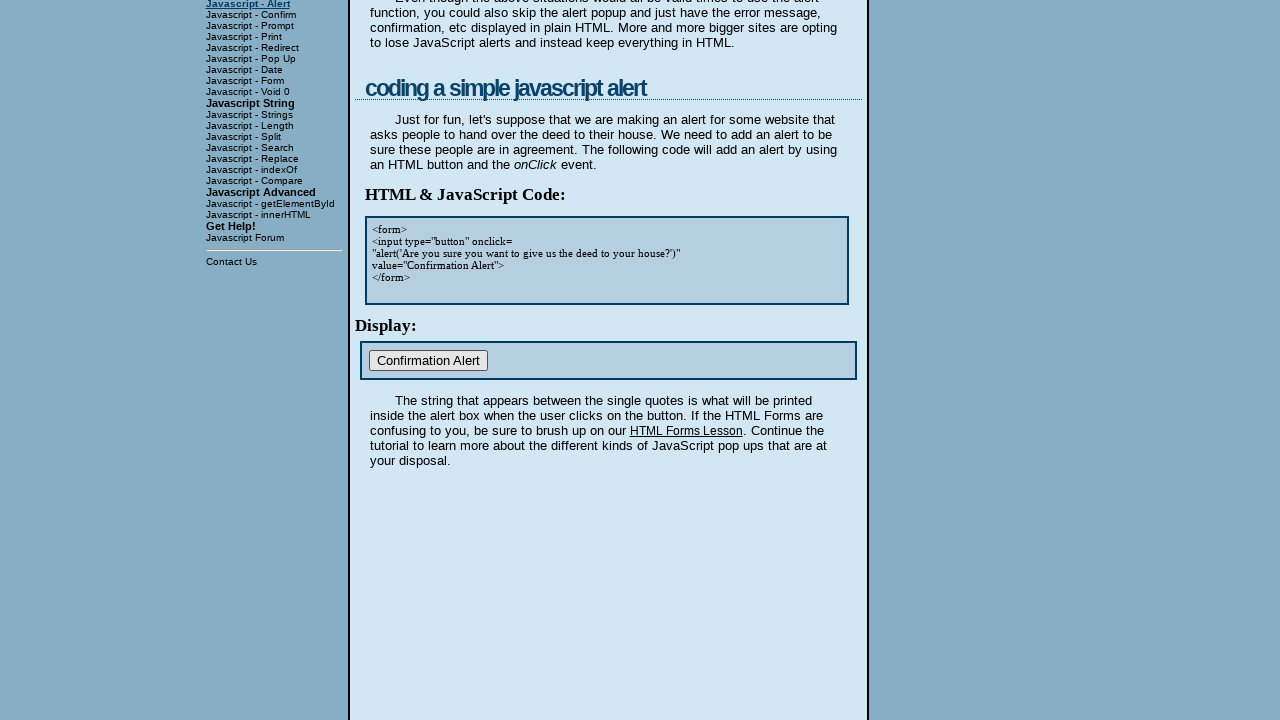

Set up dialog handler to accept confirmation alert
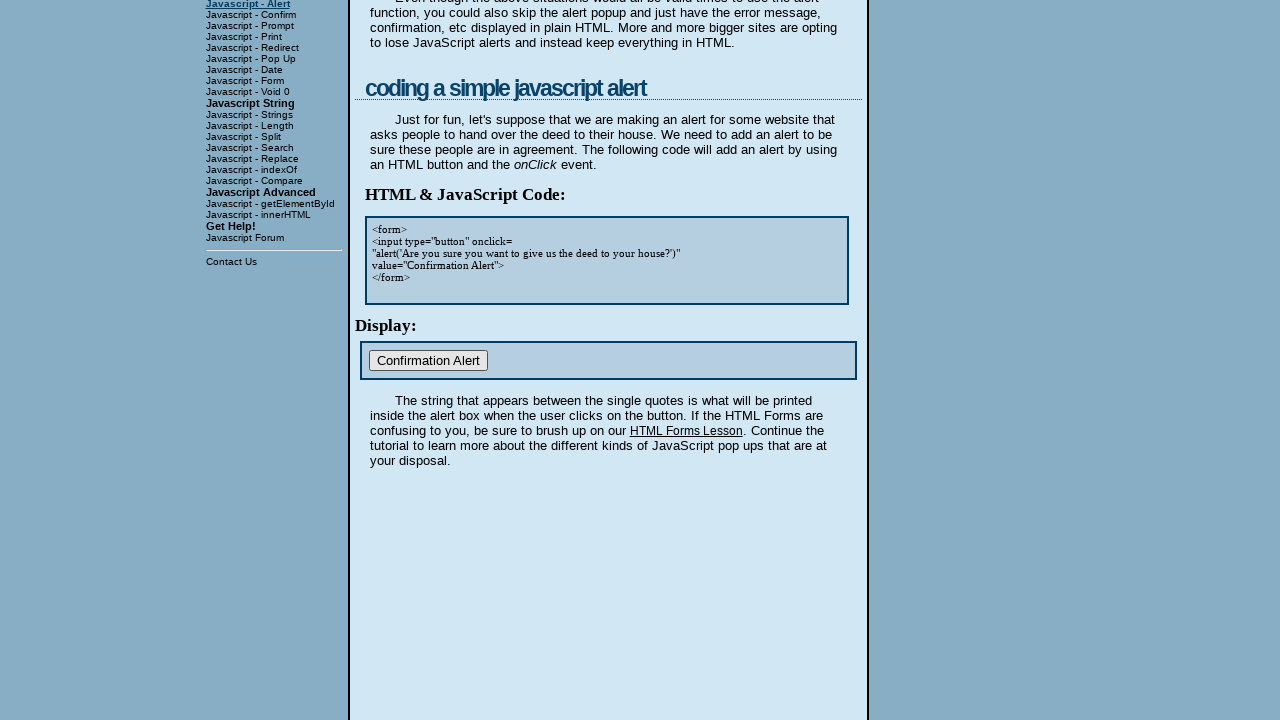

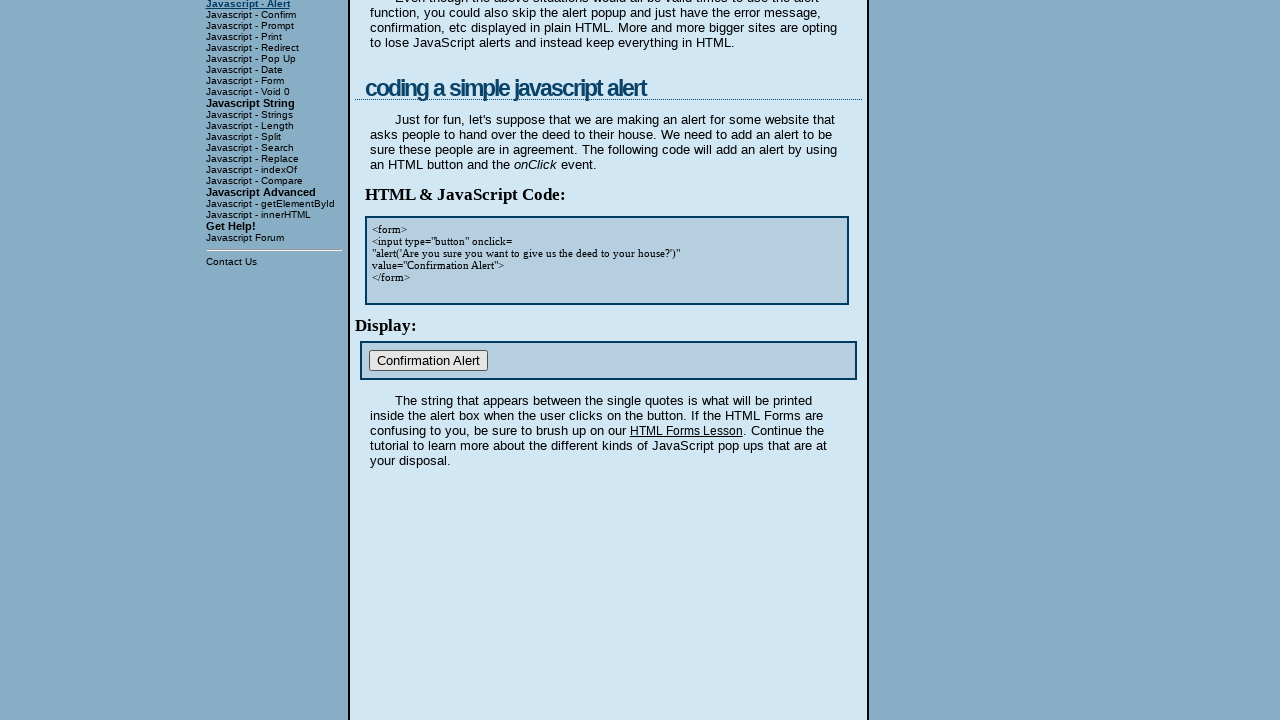